Tests the number input field by using JavaScript stepDown() to decrement an empty field, then clicks and verifies the value changed.

Starting URL: https://the-internet.herokuapp.com/inputs

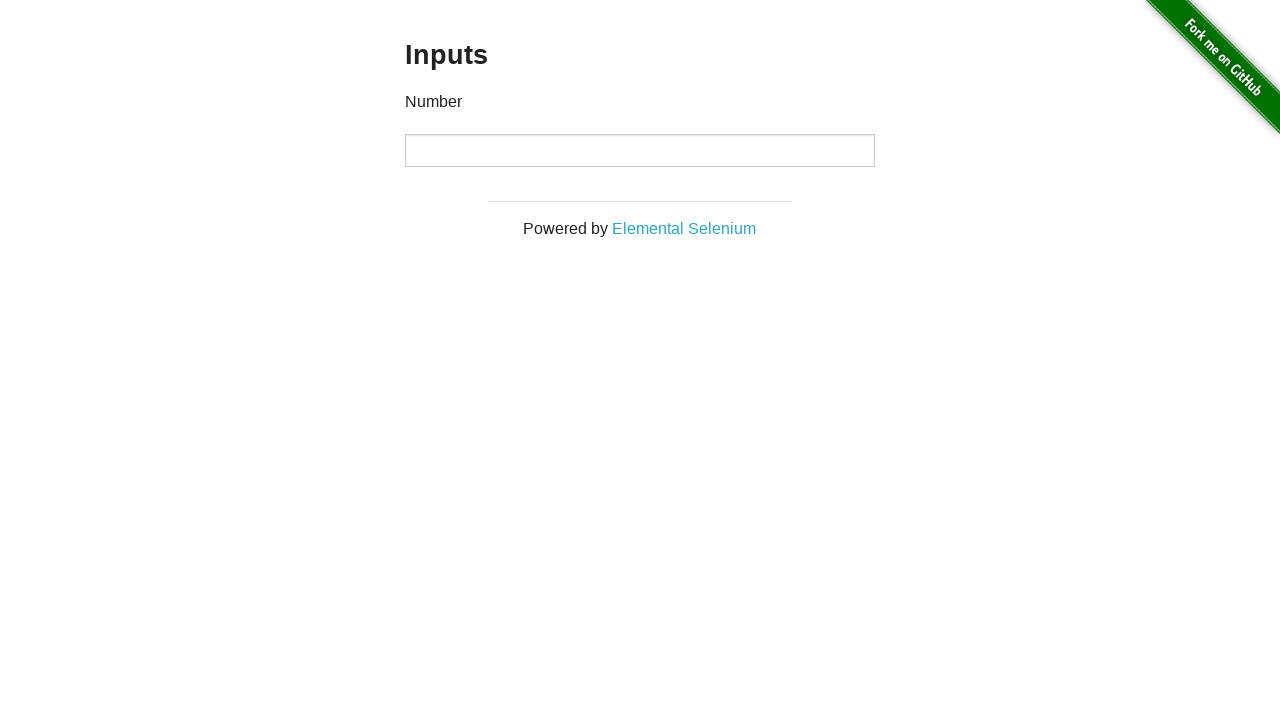

Located the number input field
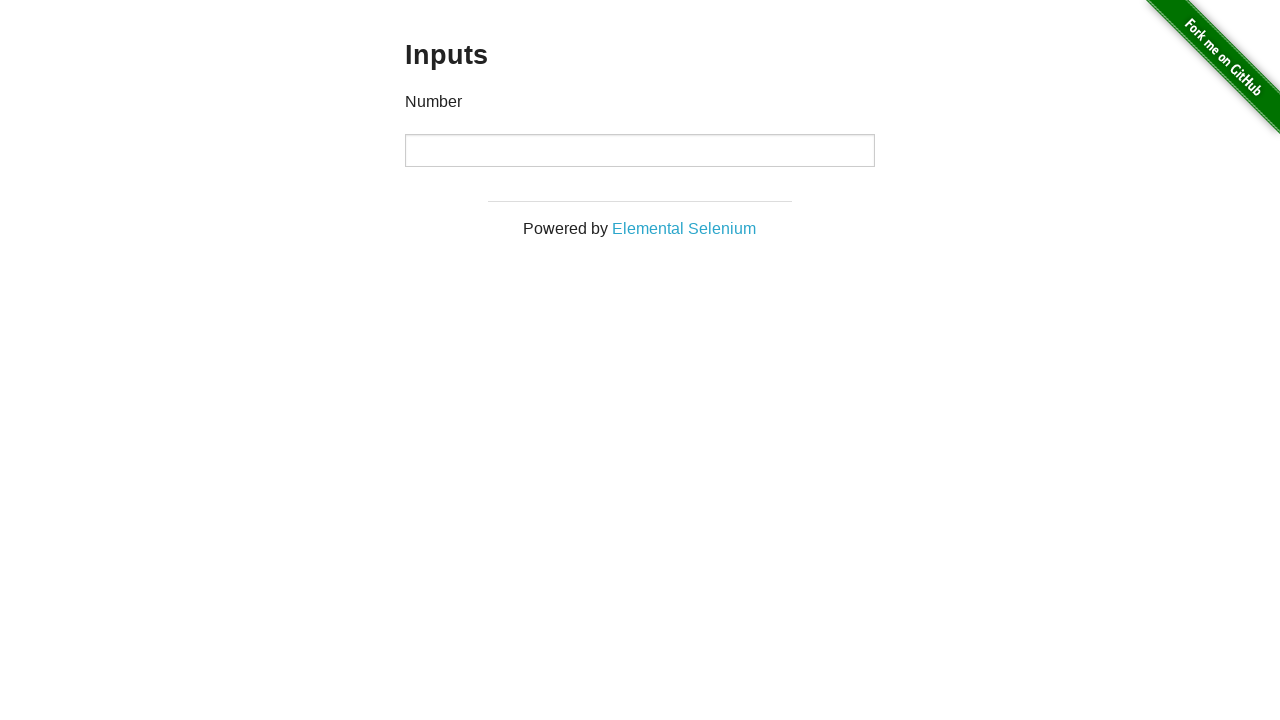

Retrieved initial input value: ''
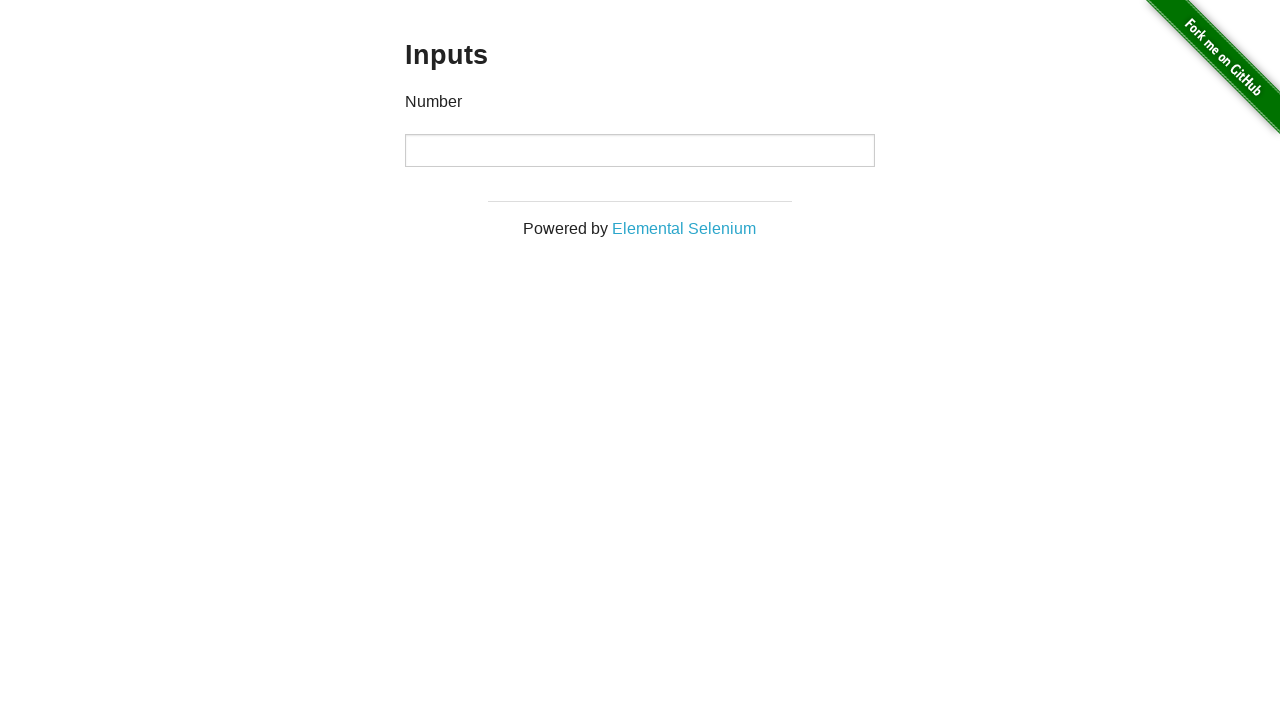

Parsed initial value as: 0
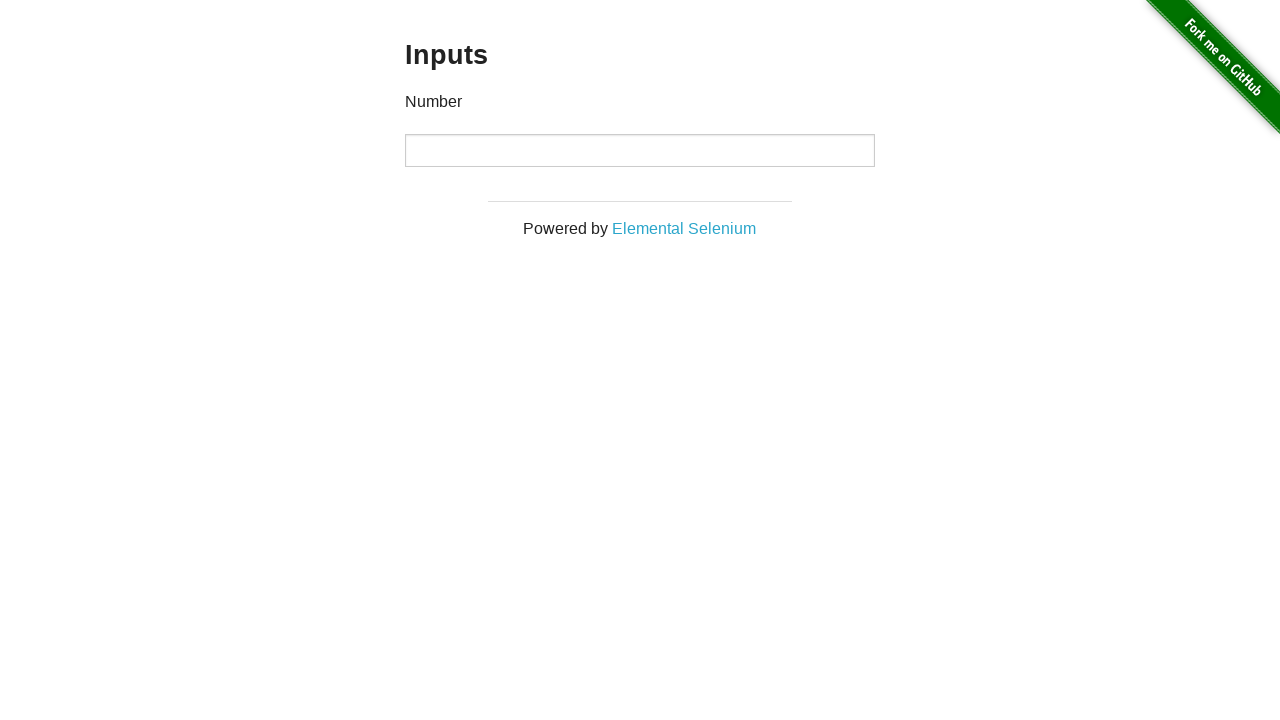

Called stepDown() via JavaScript to decrement the number field
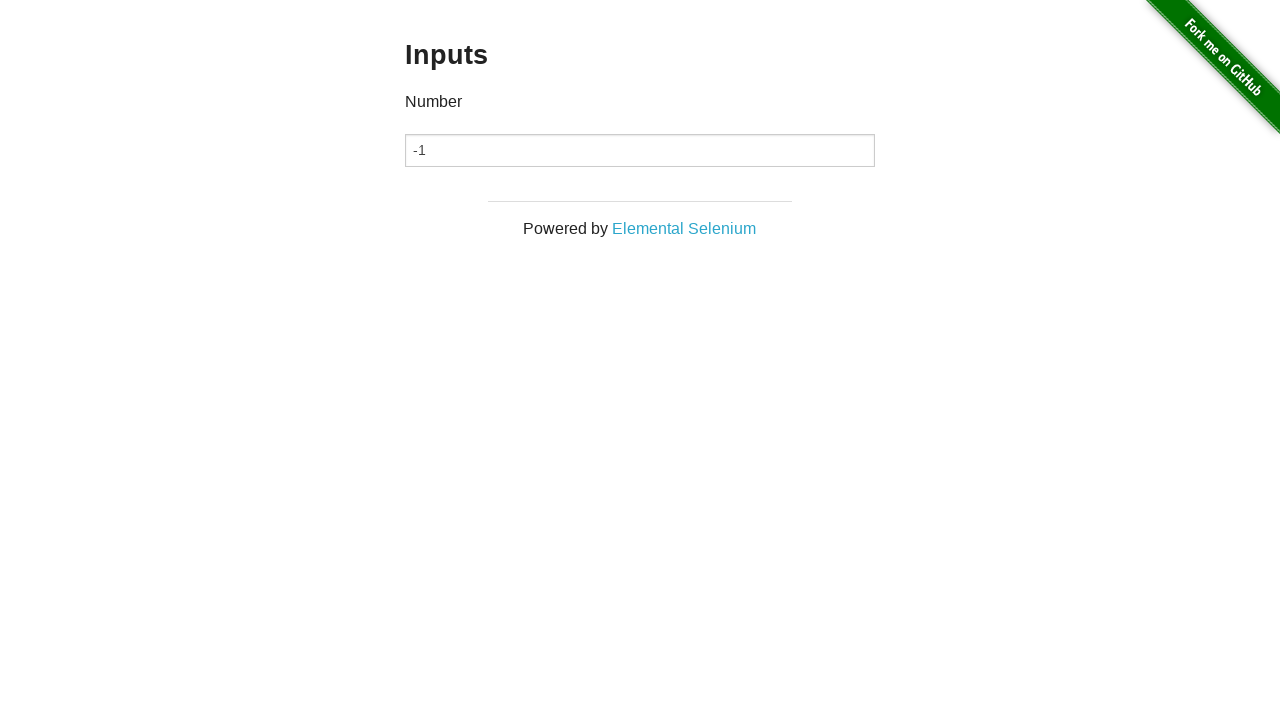

Dispatched change event to notify input field modification
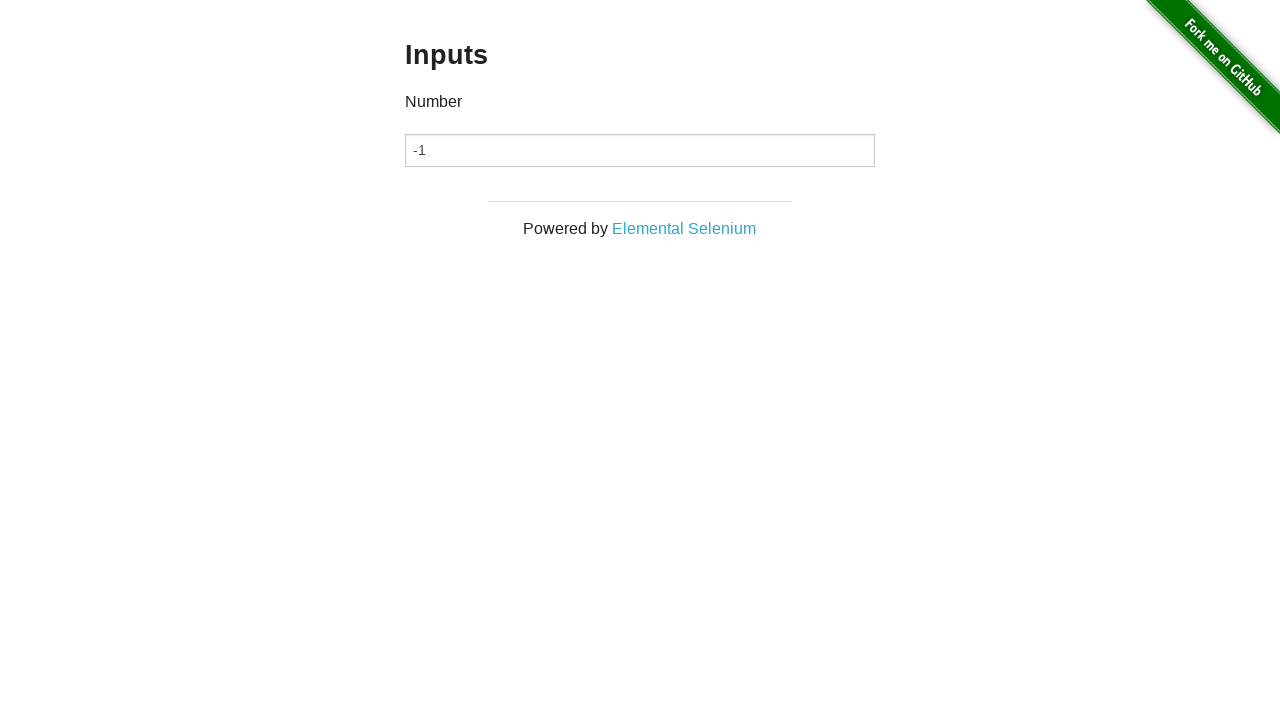

Clicked on the number input field at (640, 150) on div > input[type='number']
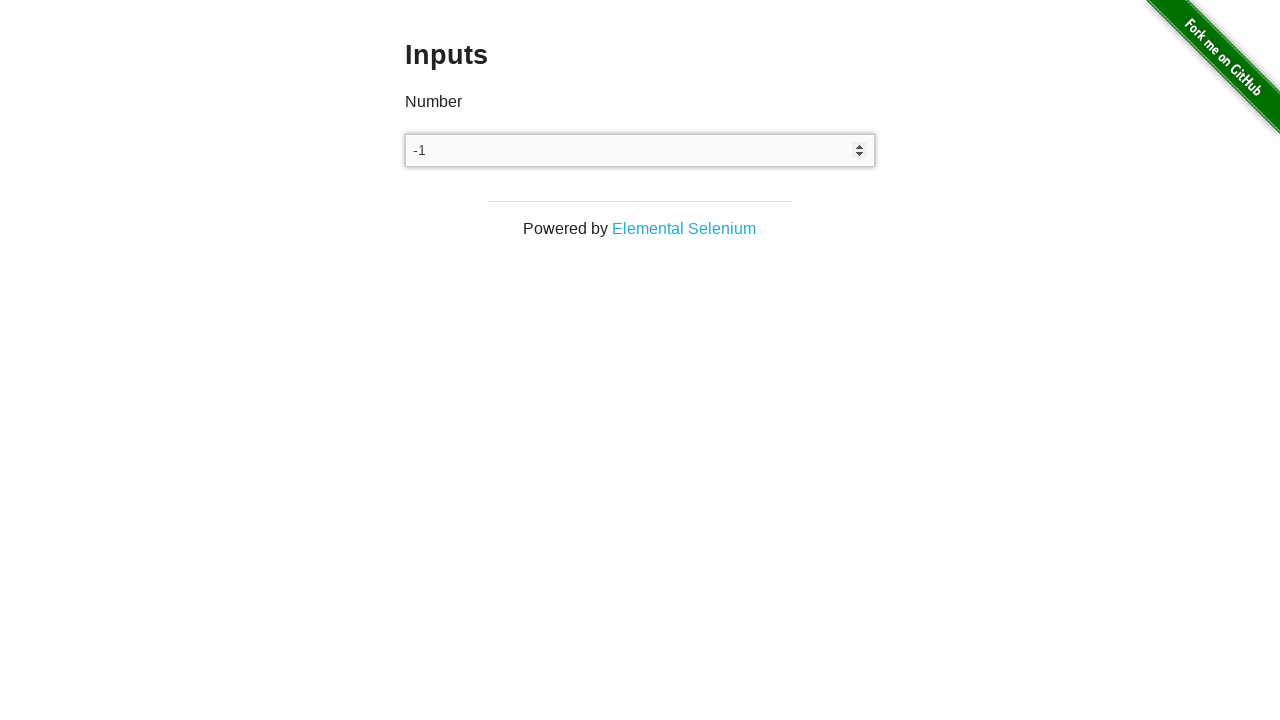

Retrieved updated input value: -1
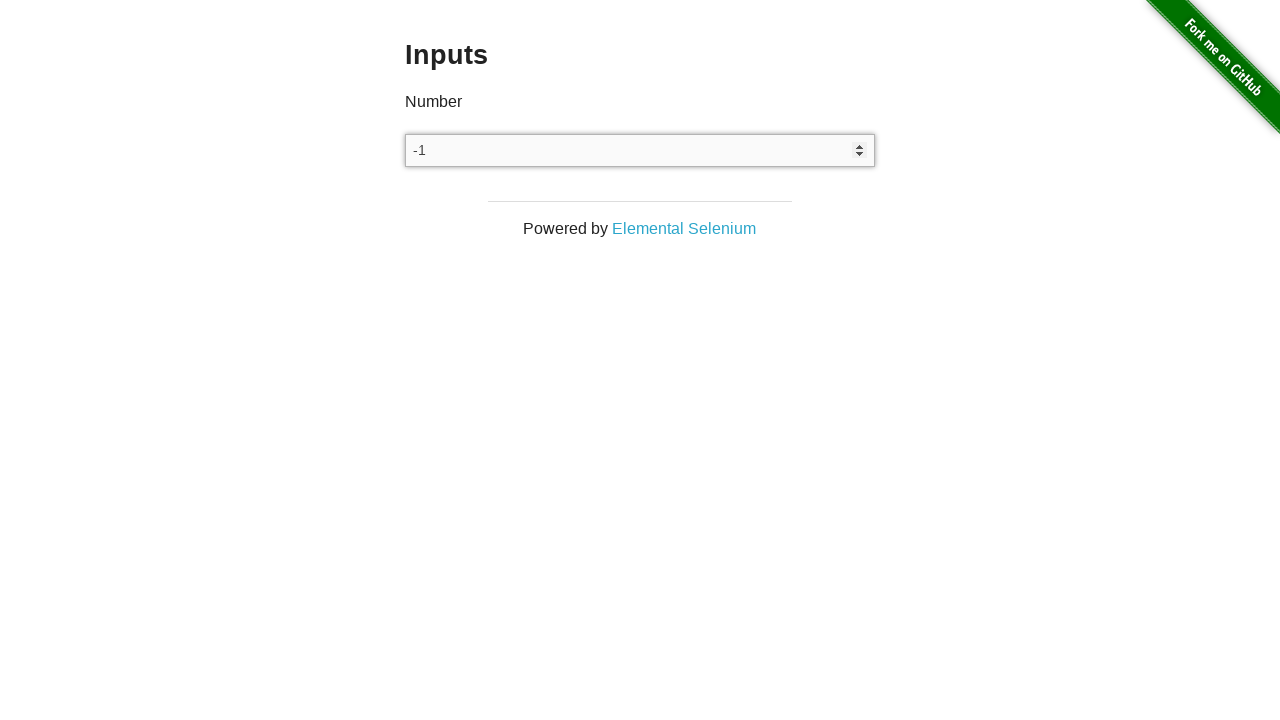

Verified value decreased from 0 to -1 (decrement by 1)
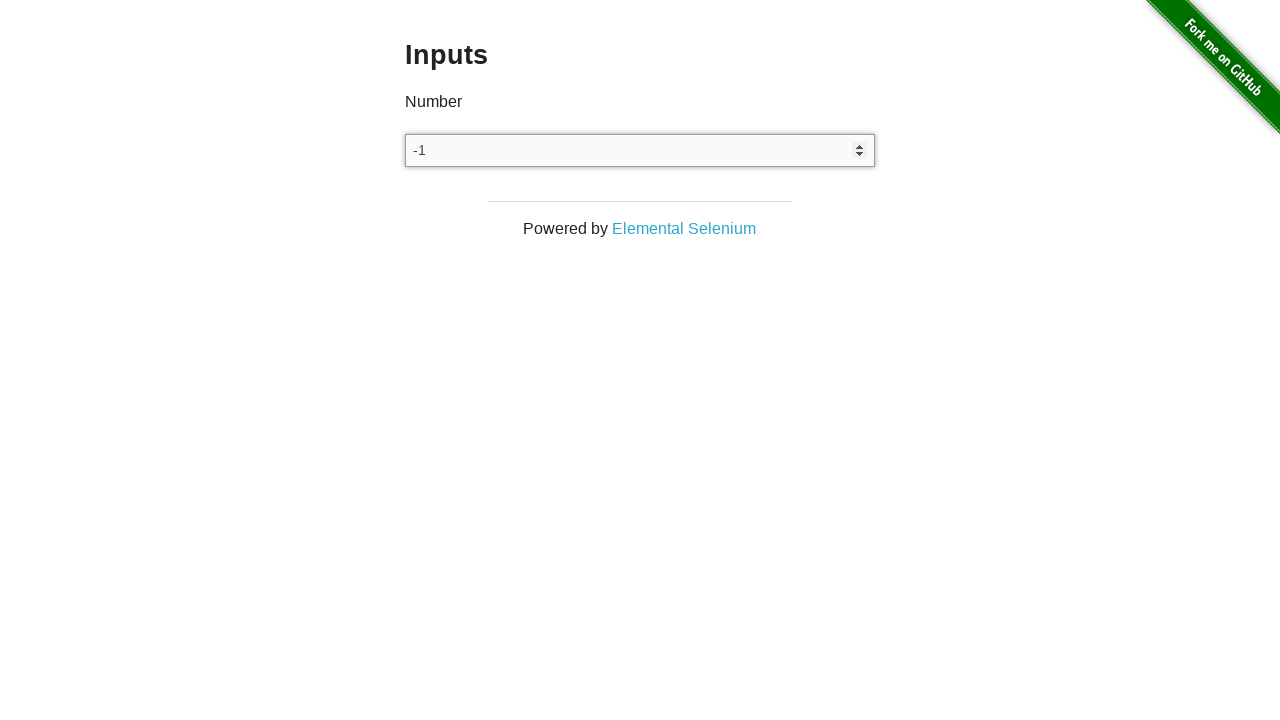

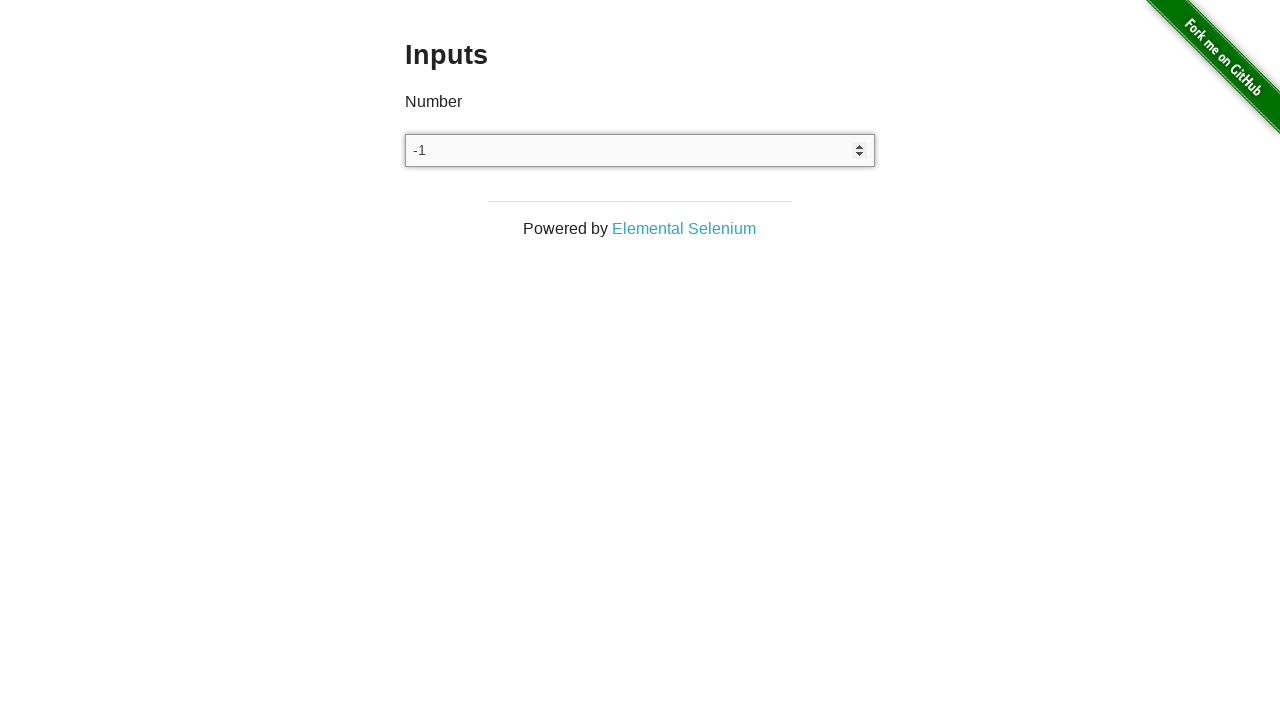